Tests that clicking the "Register" link navigates to the registration form

Starting URL: https://b2c.passport.rt.ru

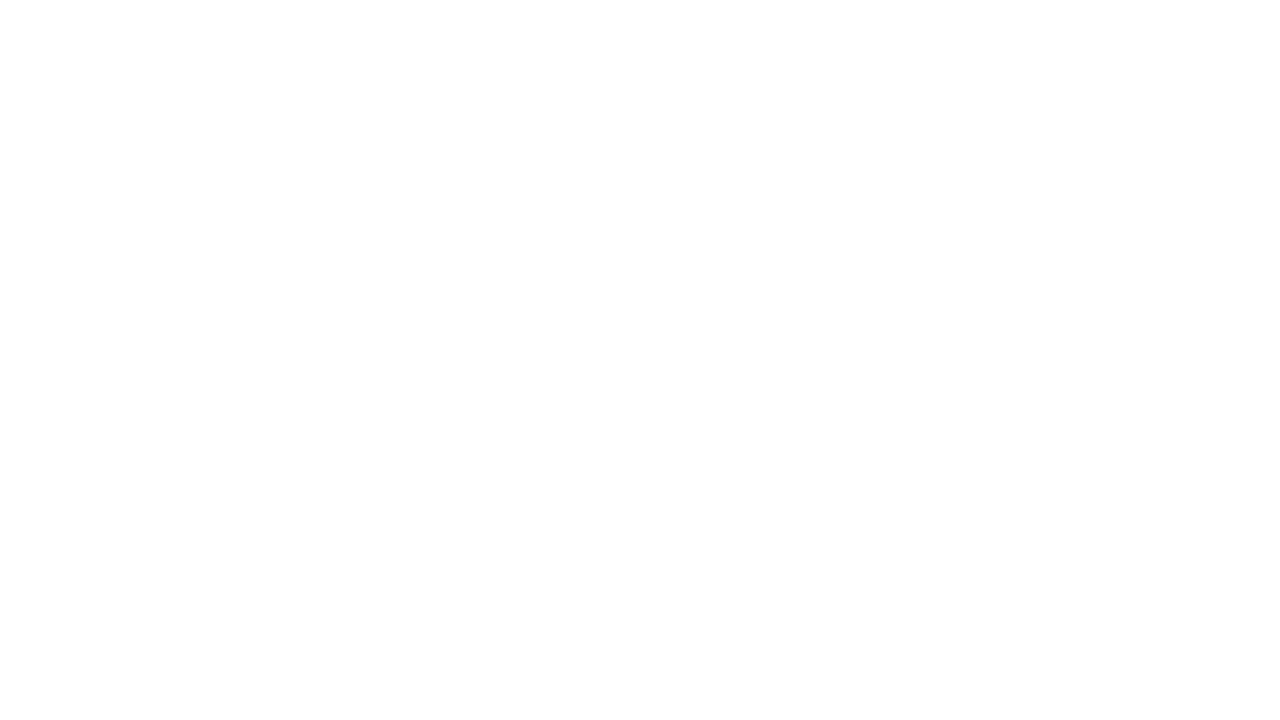

Registration link loaded and is present on the page
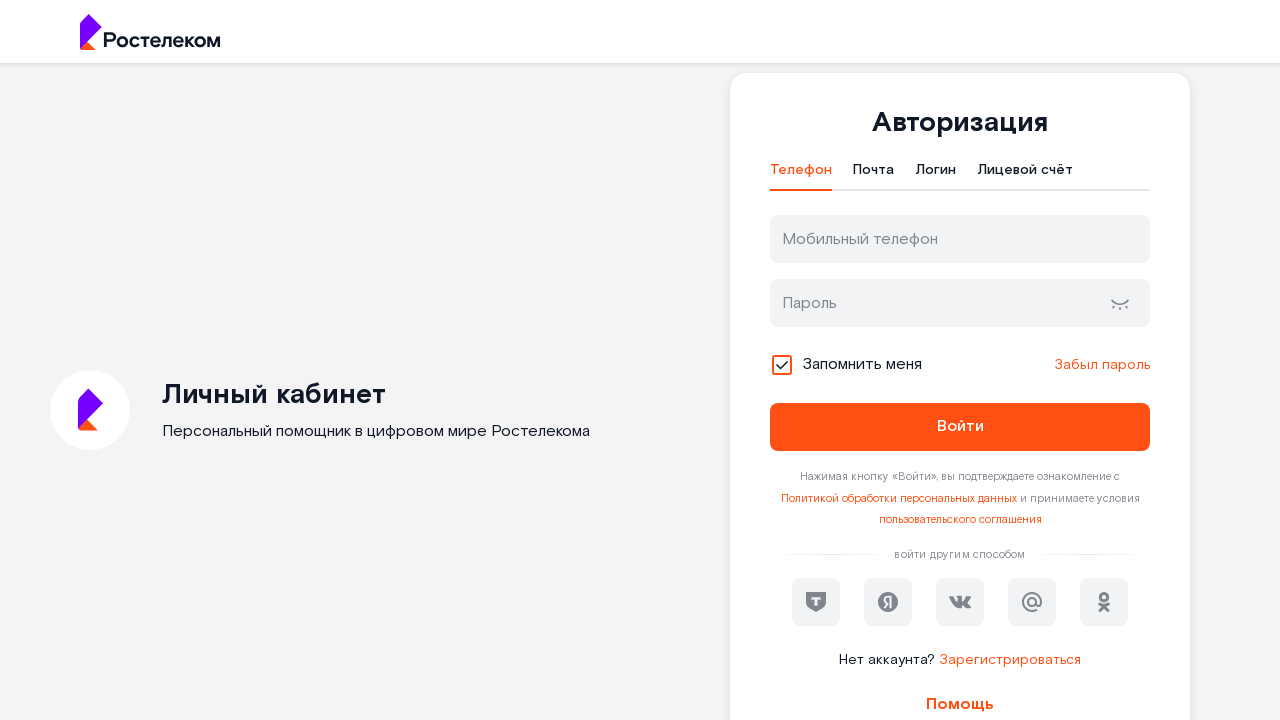

Clicked the Register link at (1010, 660) on xpath=//div[@class='login-form__register-con']/a
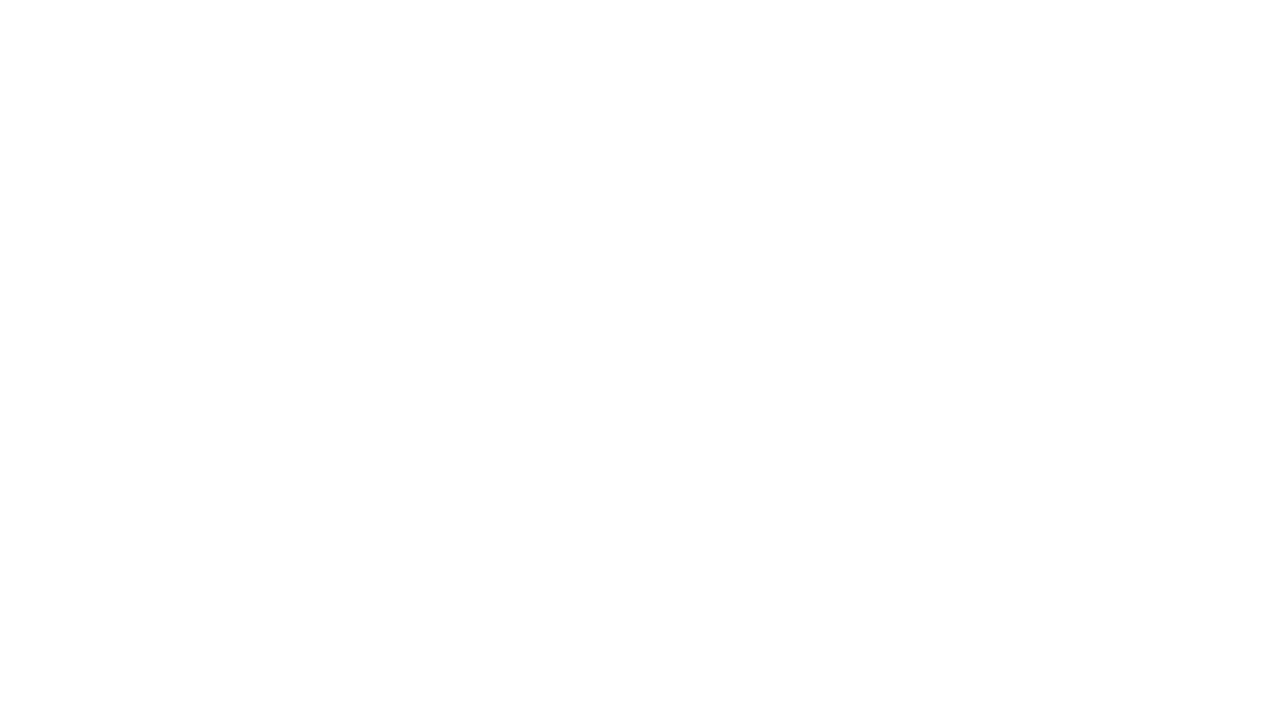

Registration form loaded with 'Регистрация' heading displayed
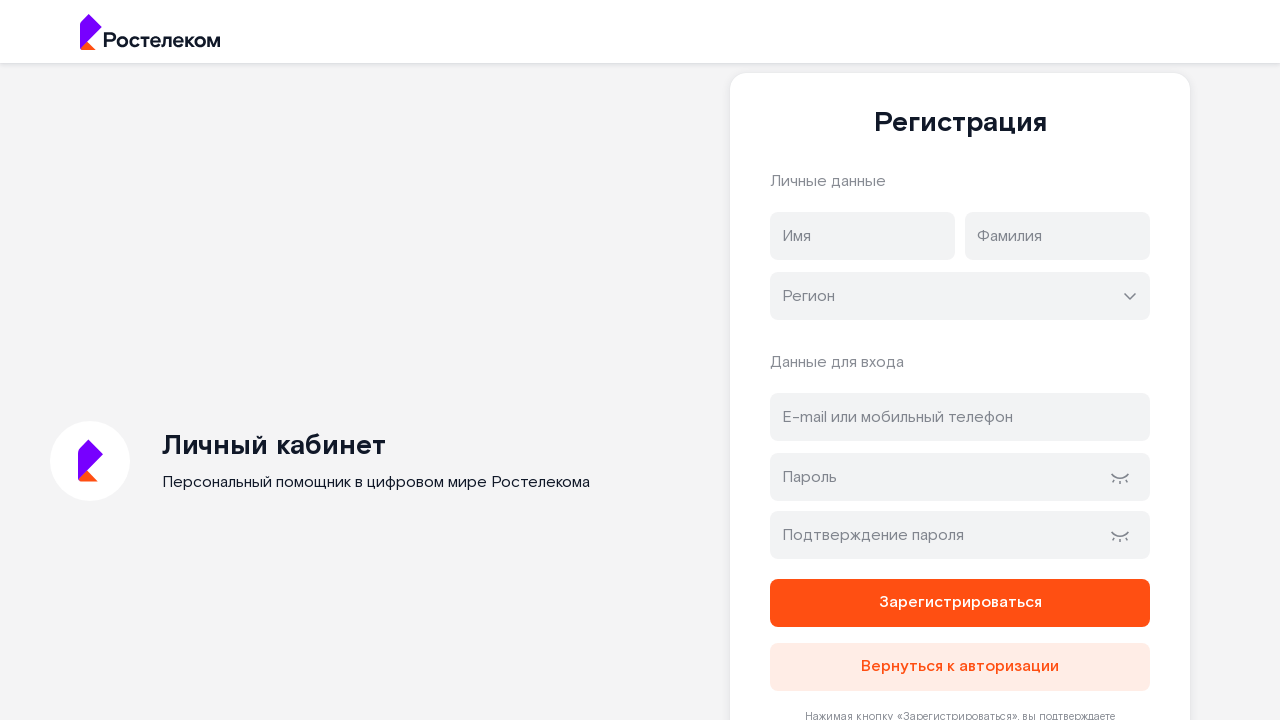

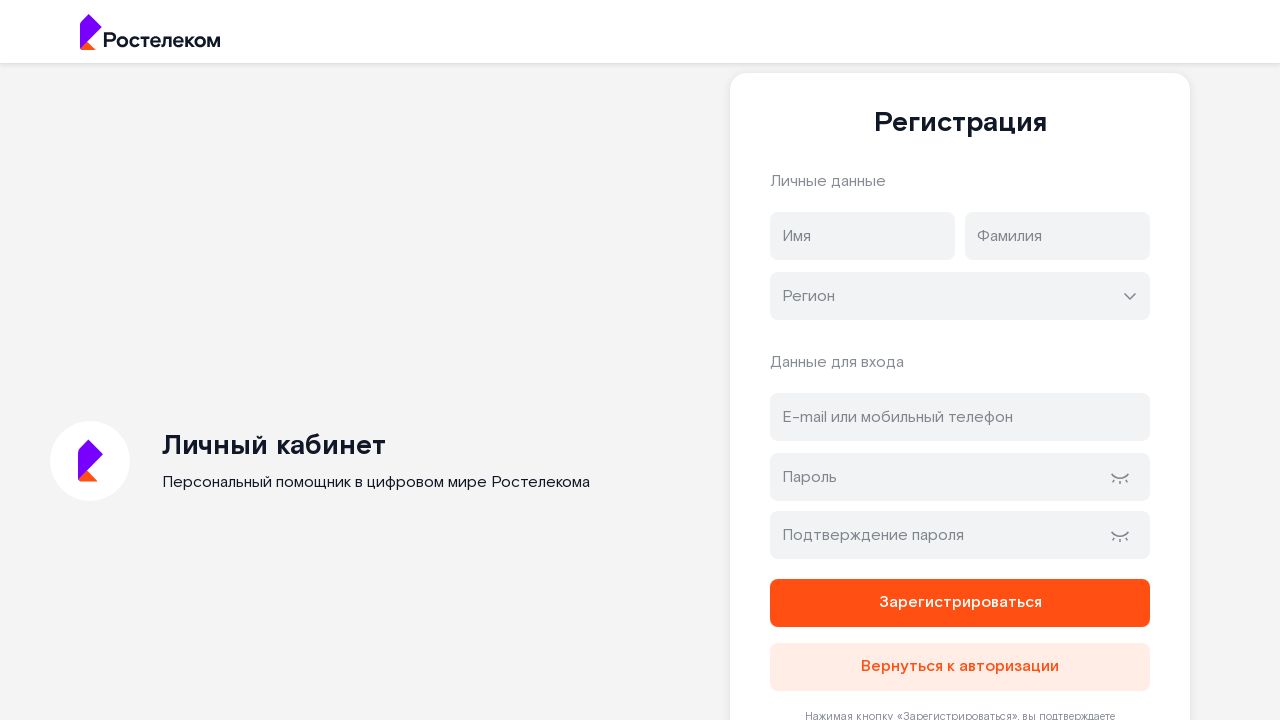